Tests clicking a link that opens a popup window on the omayo blog test page, verifying basic link interaction functionality.

Starting URL: http://omayo.blogspot.com/

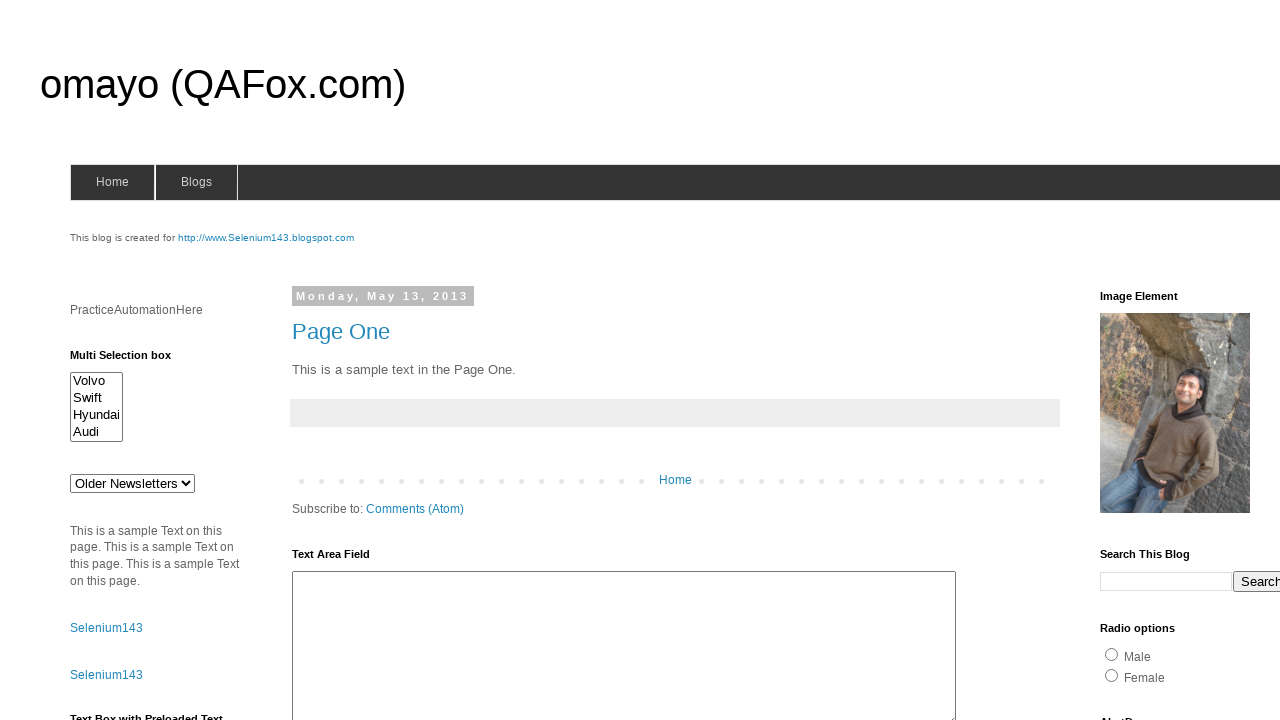

Clicked link to open popup window at (132, 360) on xpath=//a[text()='Open a popup window']
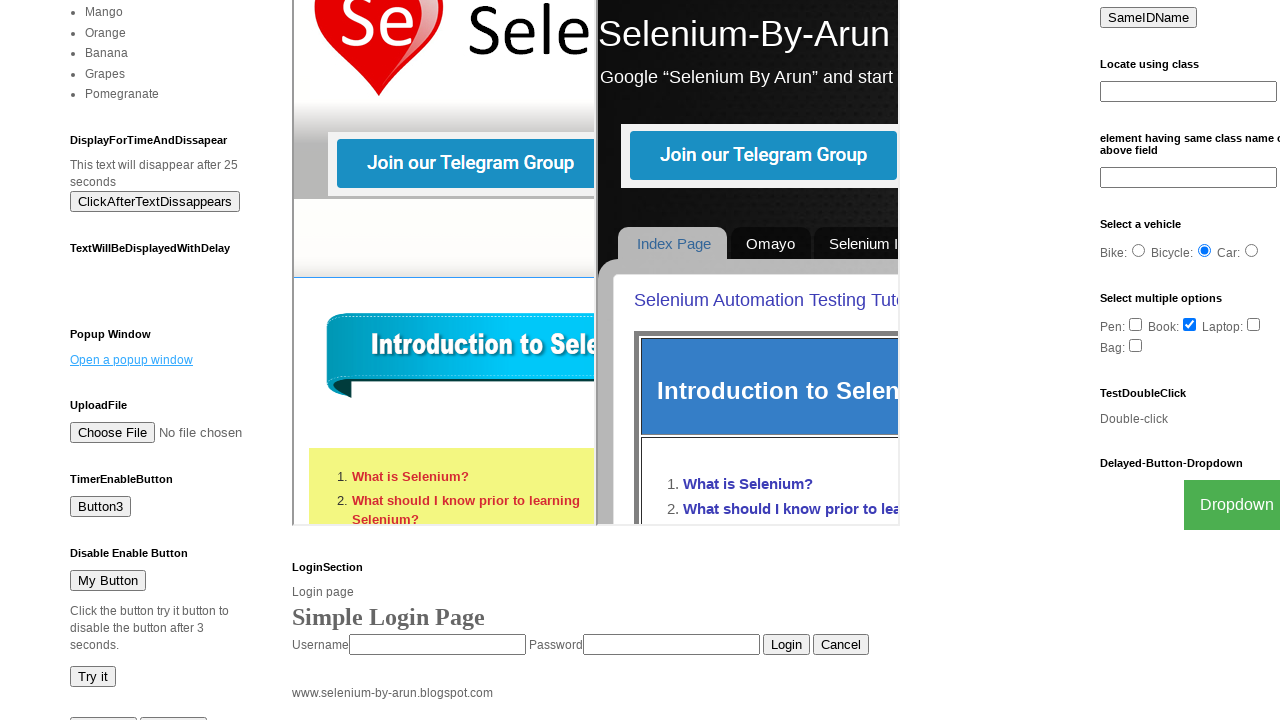

Waited 2 seconds for popup window to open
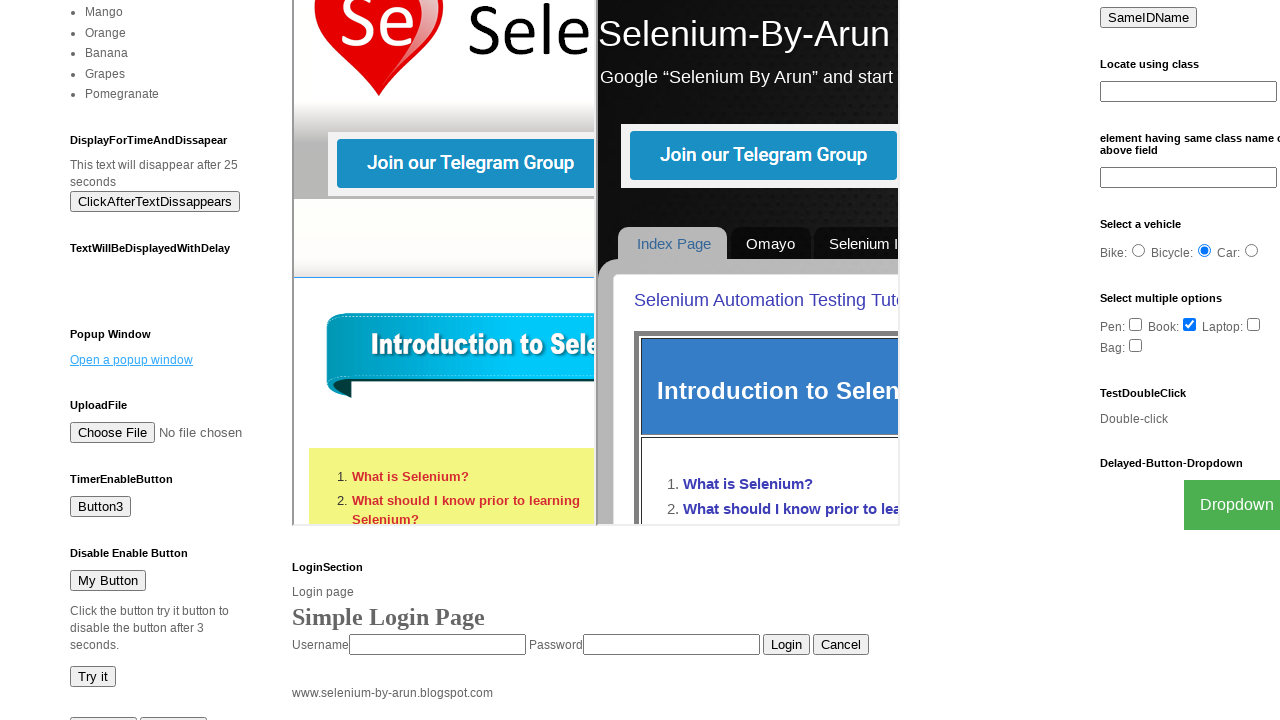

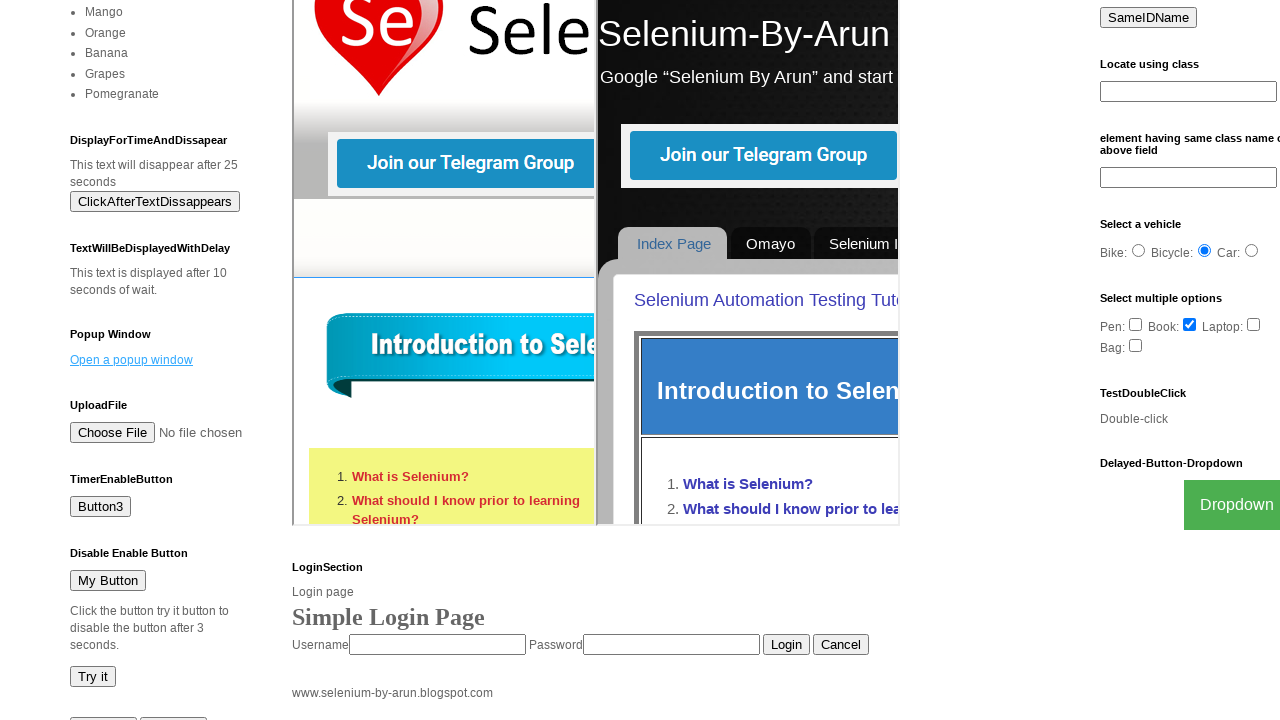